Tests AJAX loading functionality by clicking a button and waiting for dynamic content to appear

Starting URL: http://uitestingplayground.com/ajax

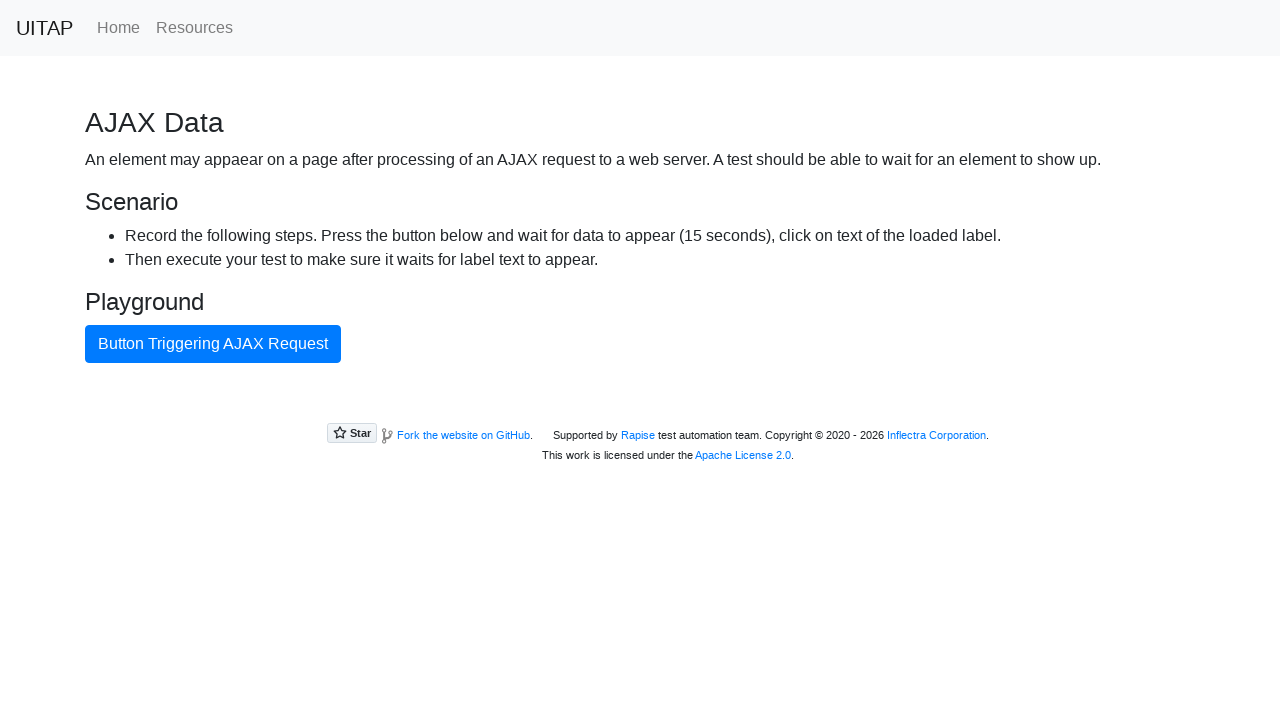

Clicked AJAX button to trigger dynamic content loading at (213, 344) on #ajaxButton
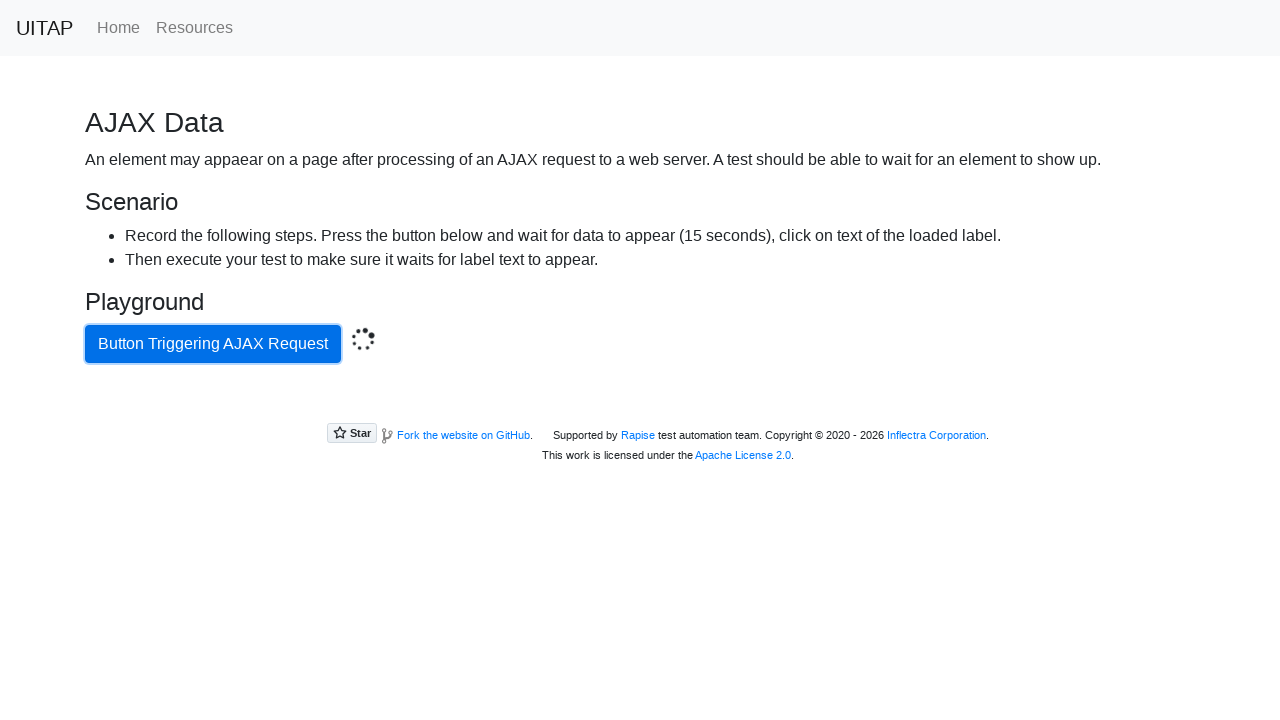

AJAX request completed and success message appeared
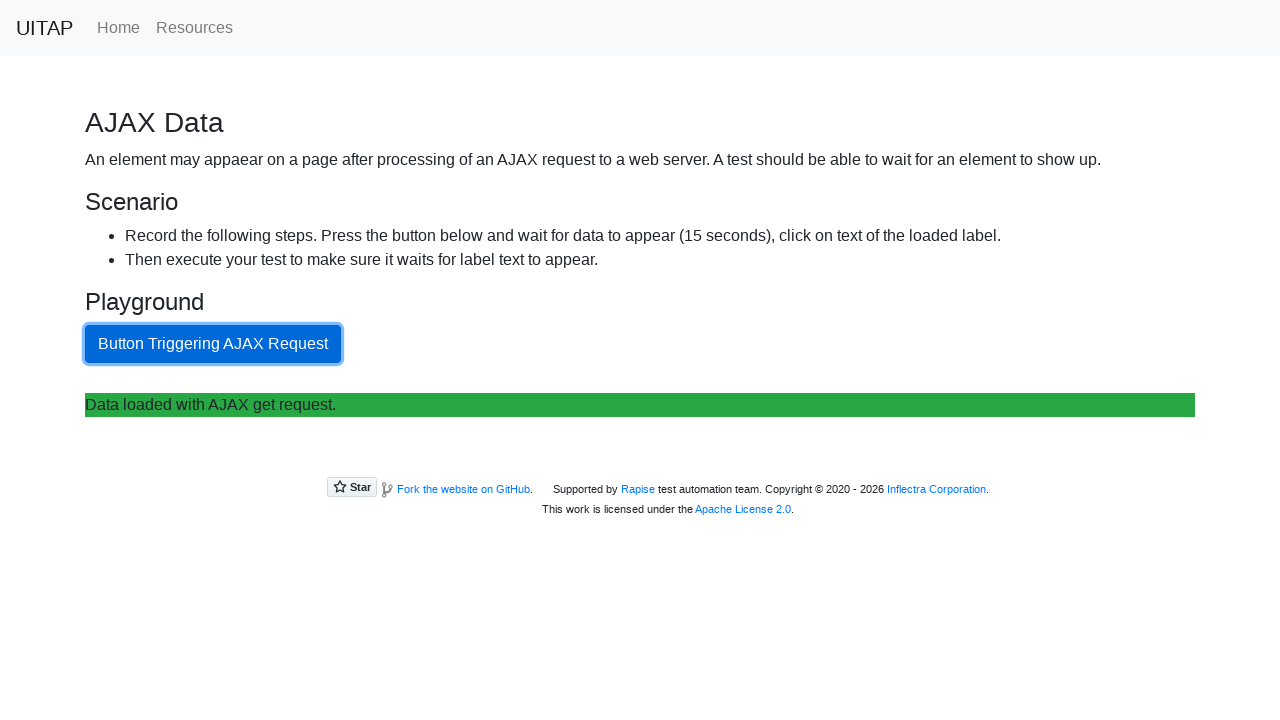

Located the success message element
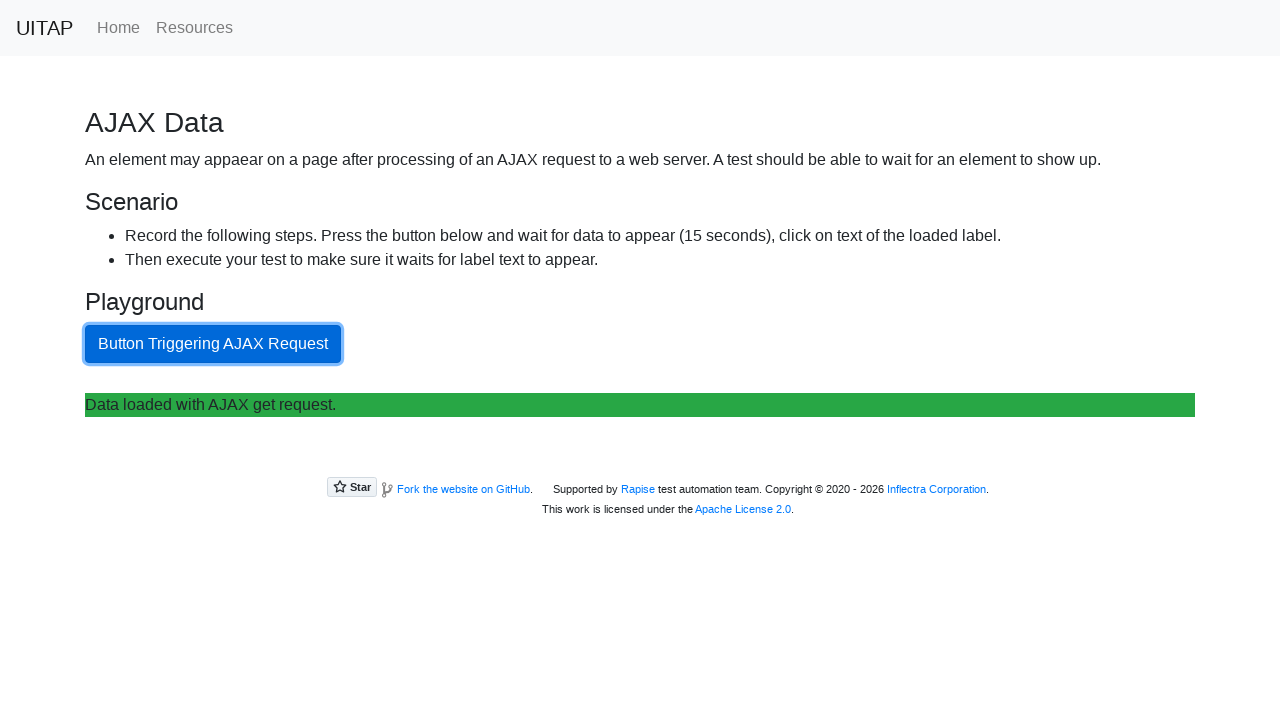

Retrieved success message text: 'Data loaded with AJAX get request.'
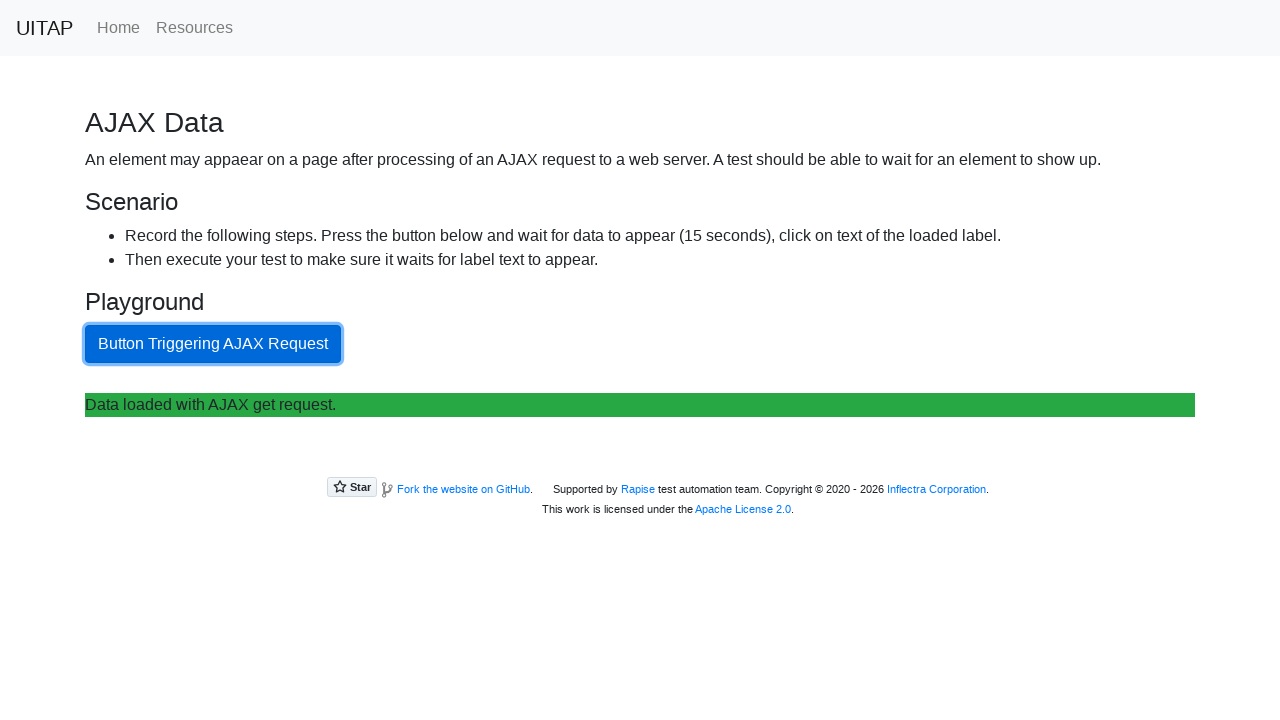

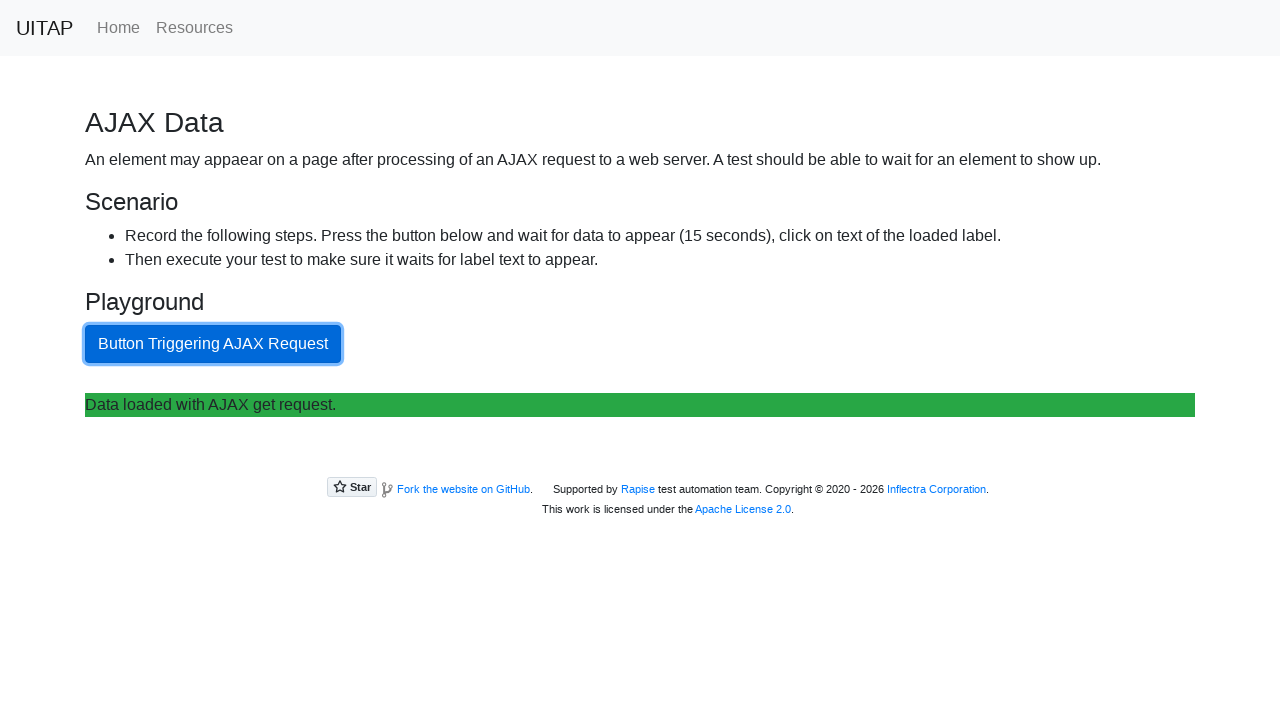